Tests element highlighting functionality by navigating to a test site, waiting for the GitHub fork logo to be clickable, and applying a visual highlight style to it using JavaScript.

Starting URL: http://the-internet.herokuapp.com/

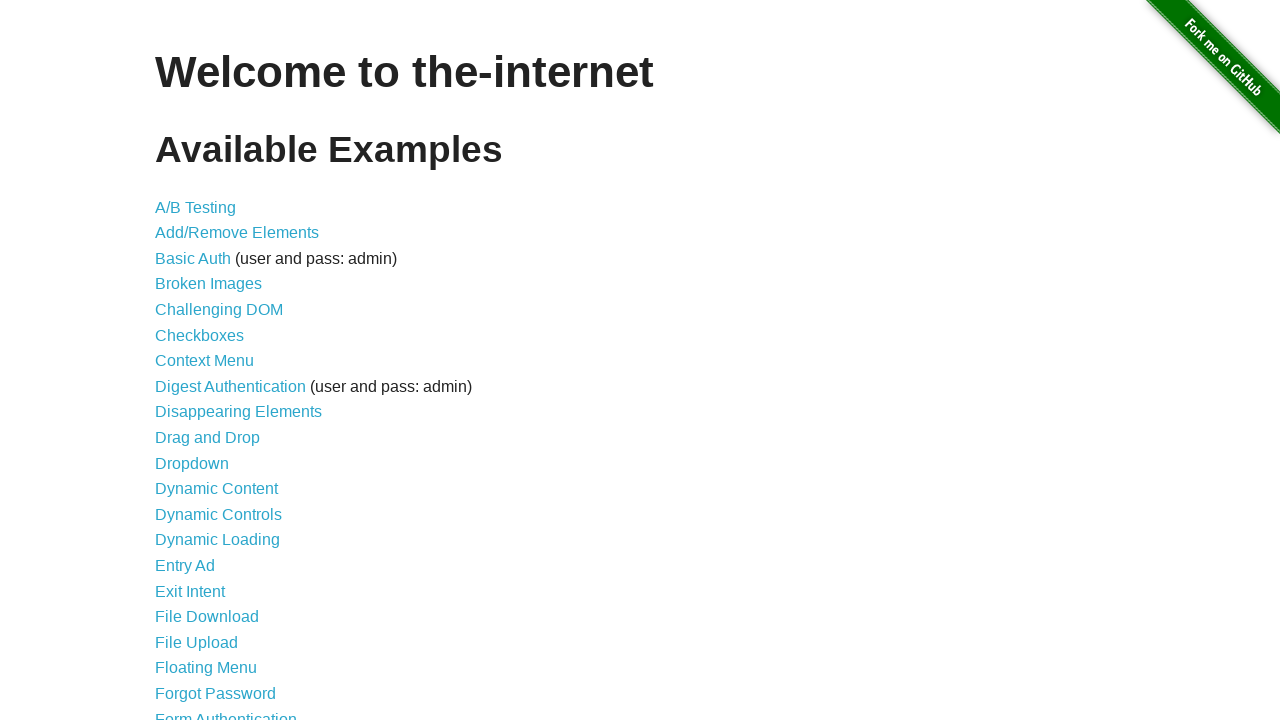

Waited for GitHub fork logo to be visible
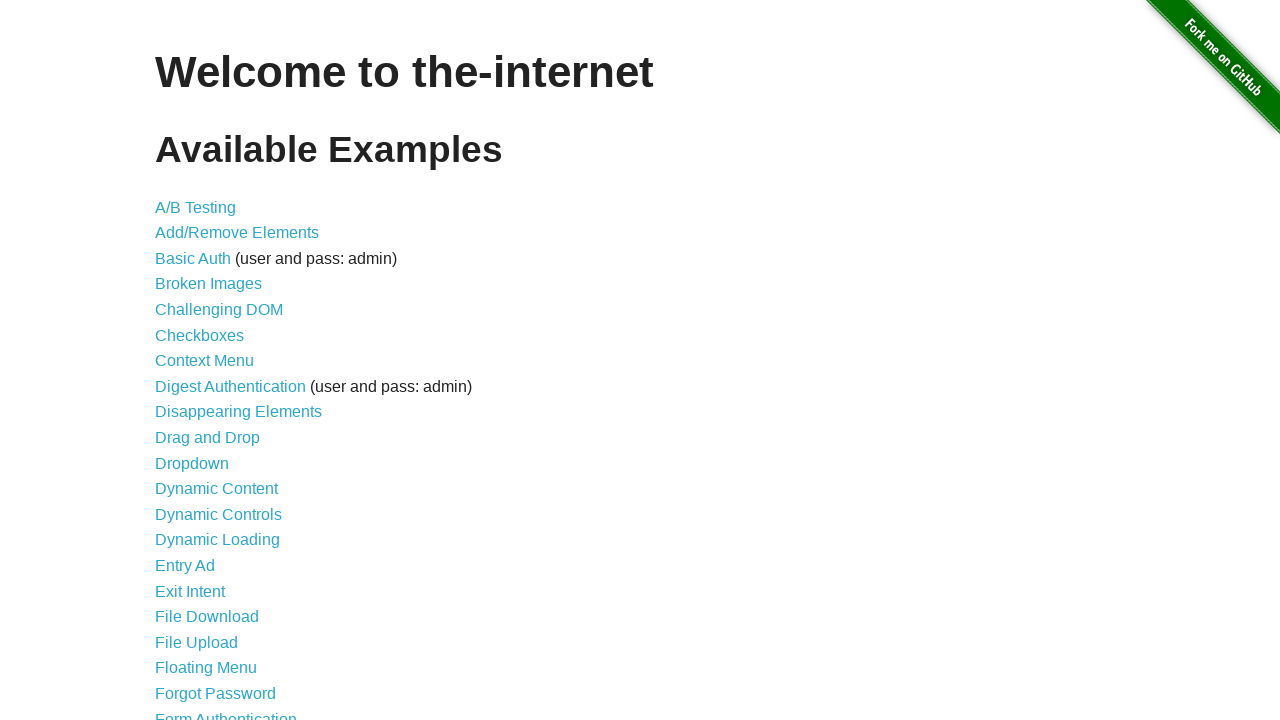

Applied visual highlight style to GitHub fork logo element
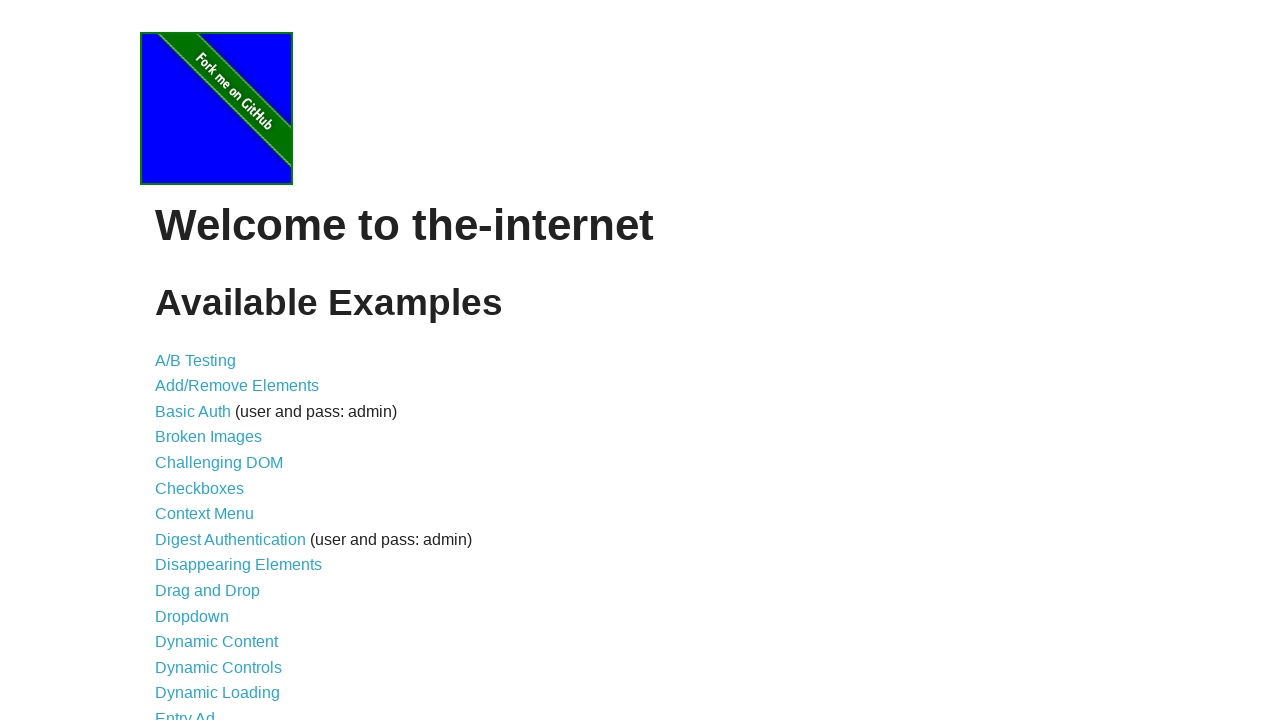

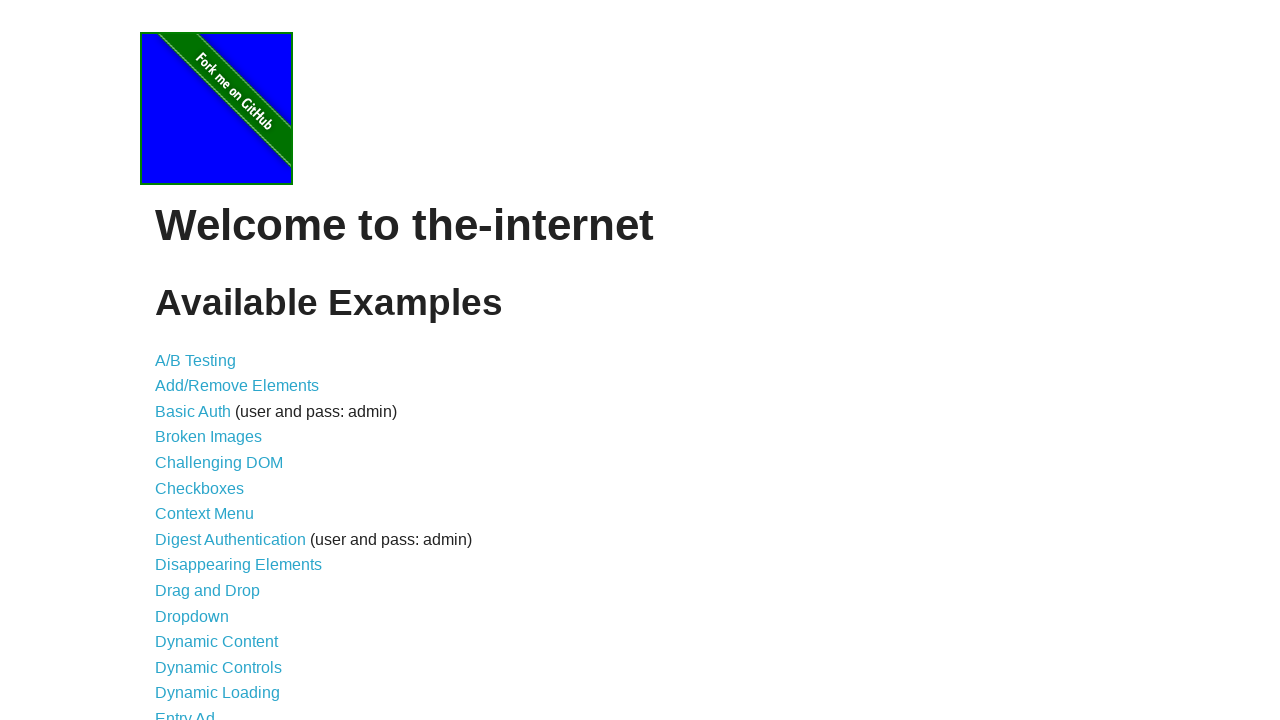